Tests checking if the Get Started button is enabled on WebdriverIO website

Starting URL: https://webdriver.io

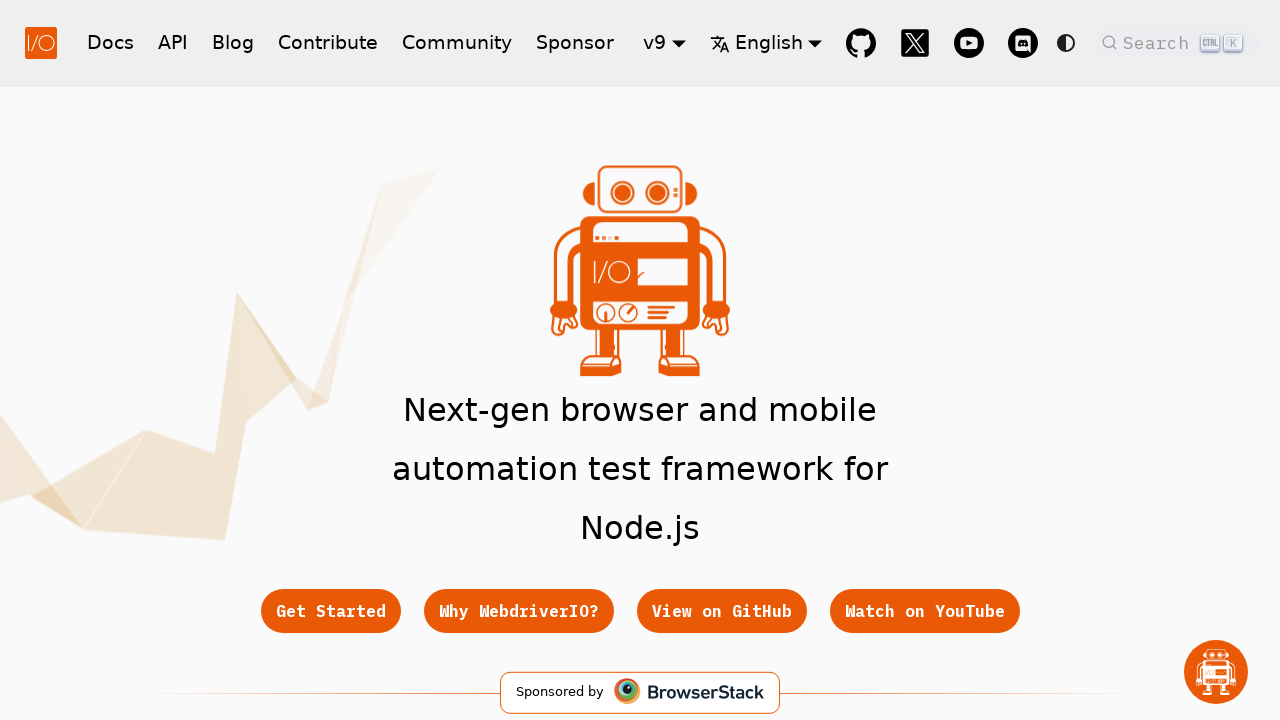

Navigated to WebdriverIO website
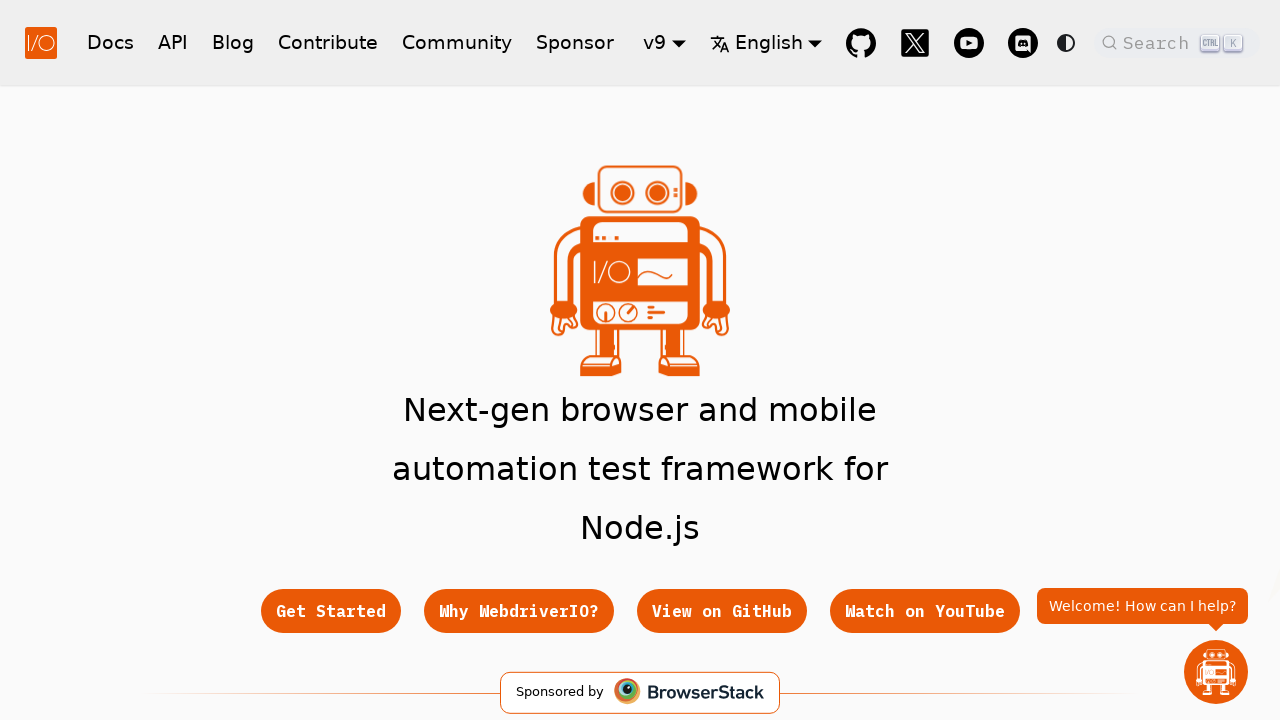

Located Get Started button element
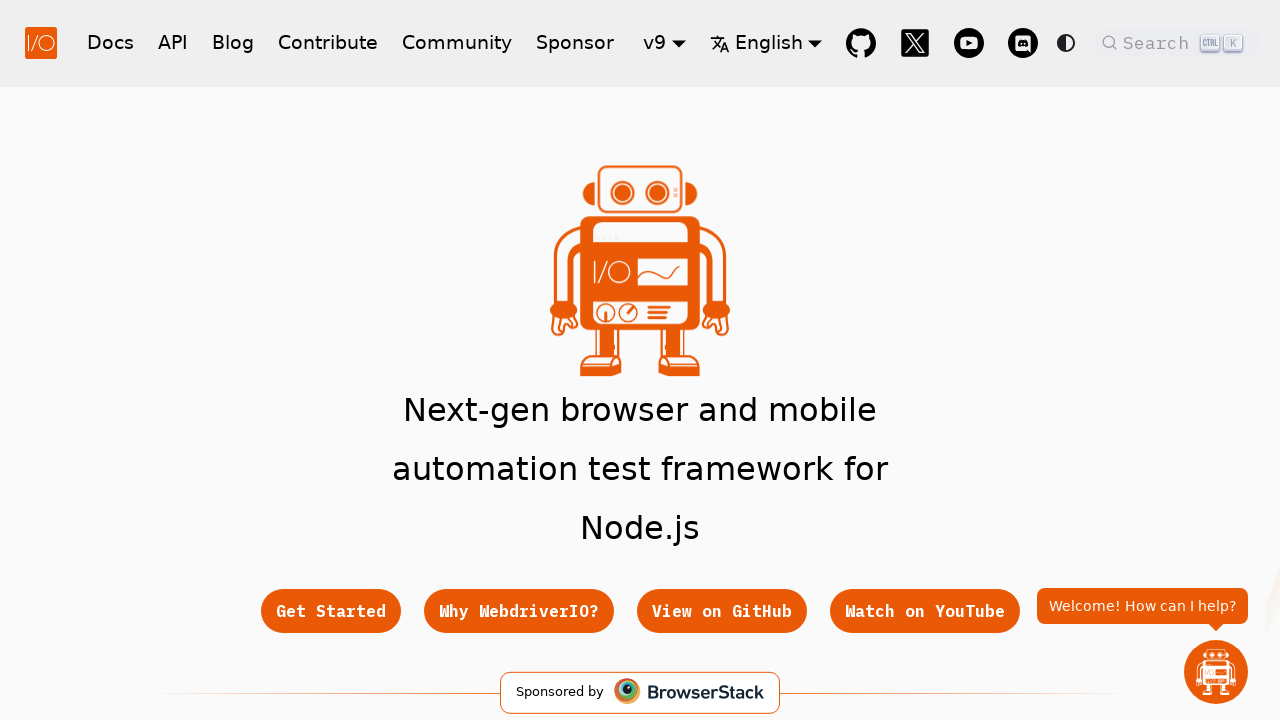

Get Started button is visible and ready
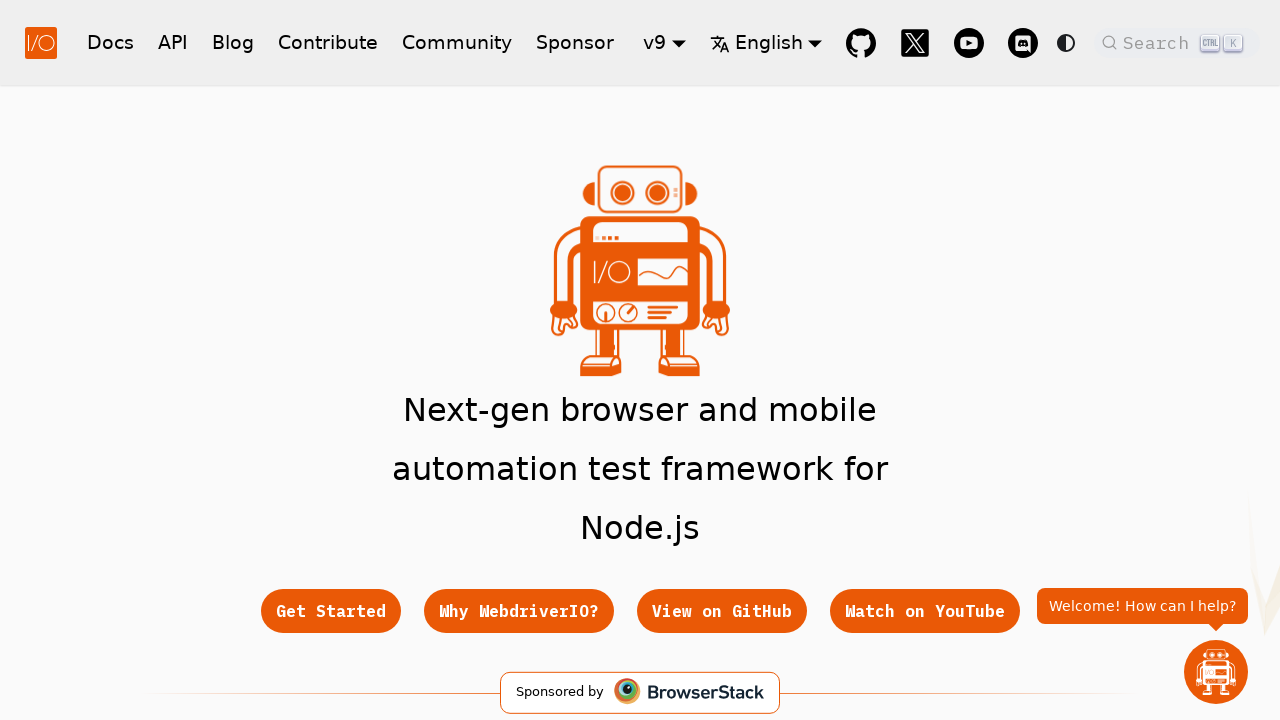

Checked if Get Started button is enabled: True
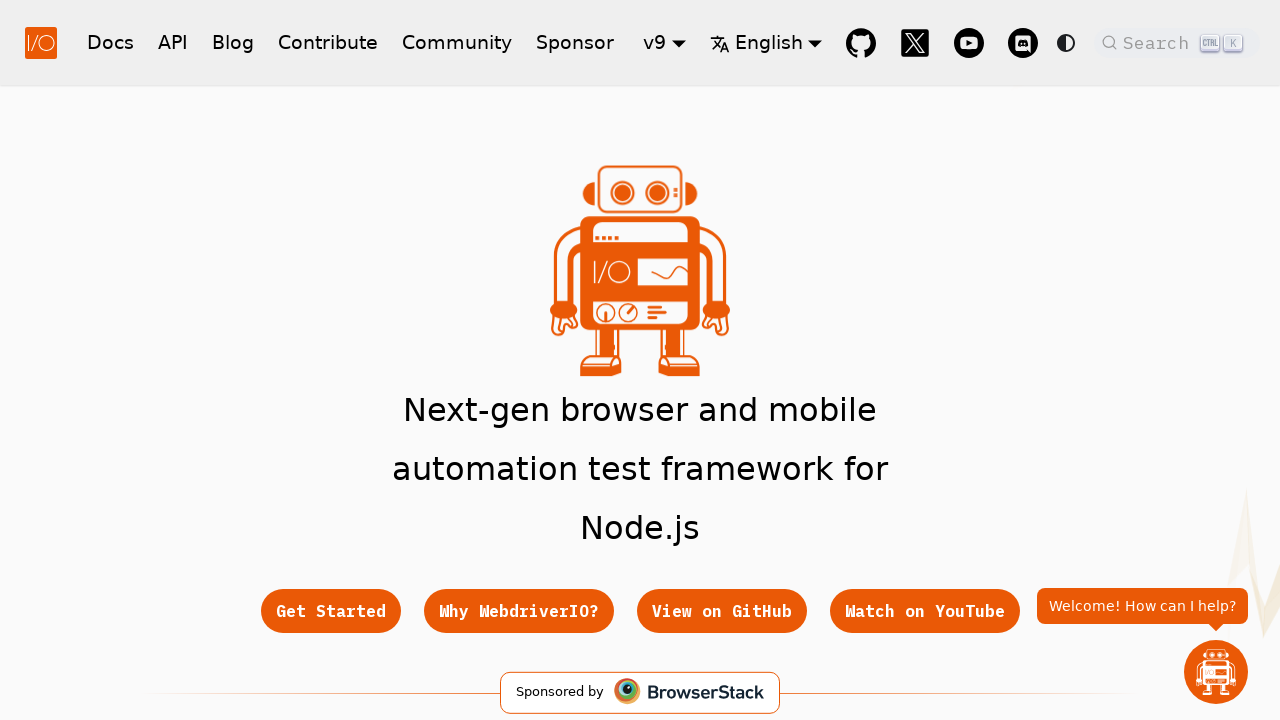

Assertion passed: Get Started button is enabled
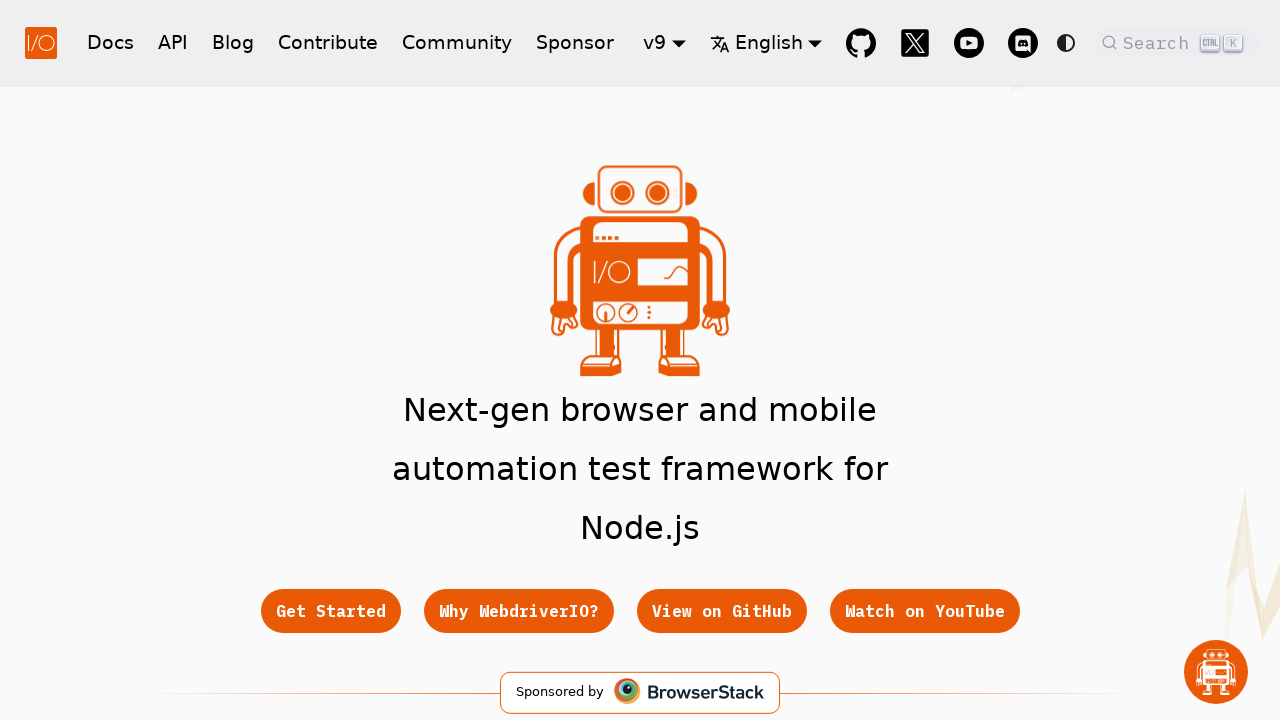

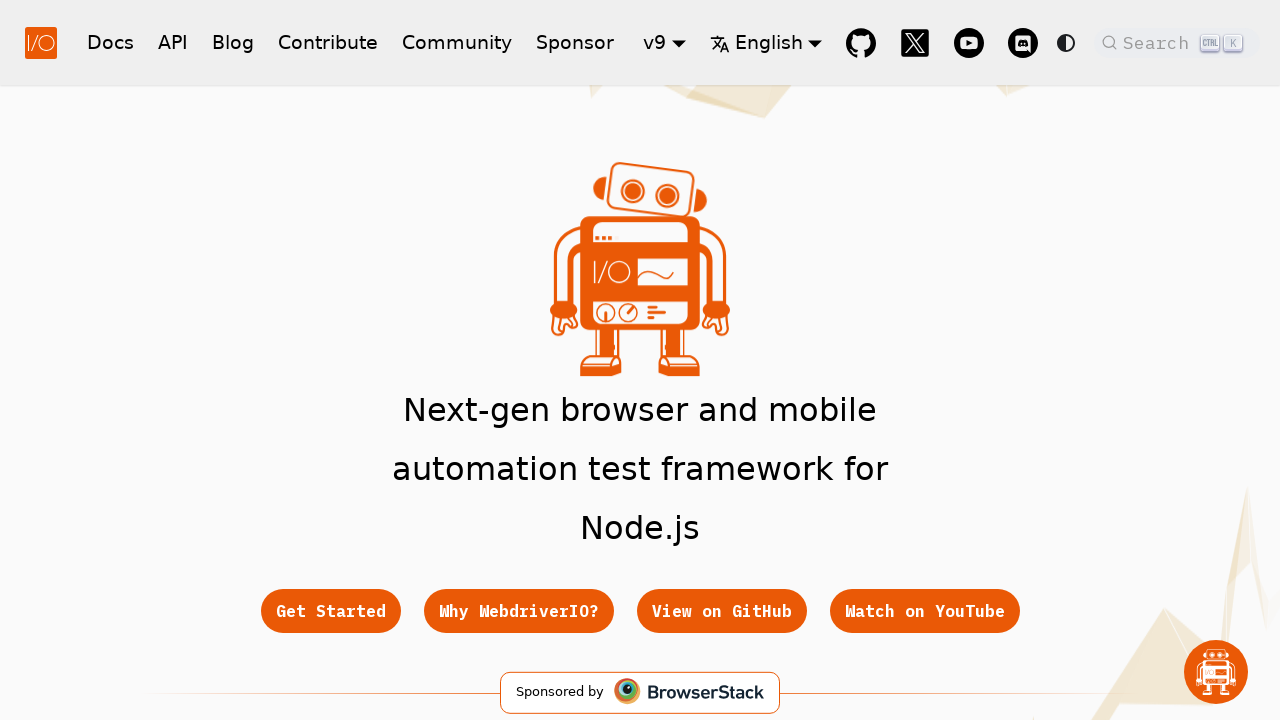